Tests keyboard actions by filling a textarea, selecting all text with Ctrl+A, copying with Ctrl+C, tabbing to another field, and pasting with Ctrl+V

Starting URL: https://gotranscript.com/text-compare

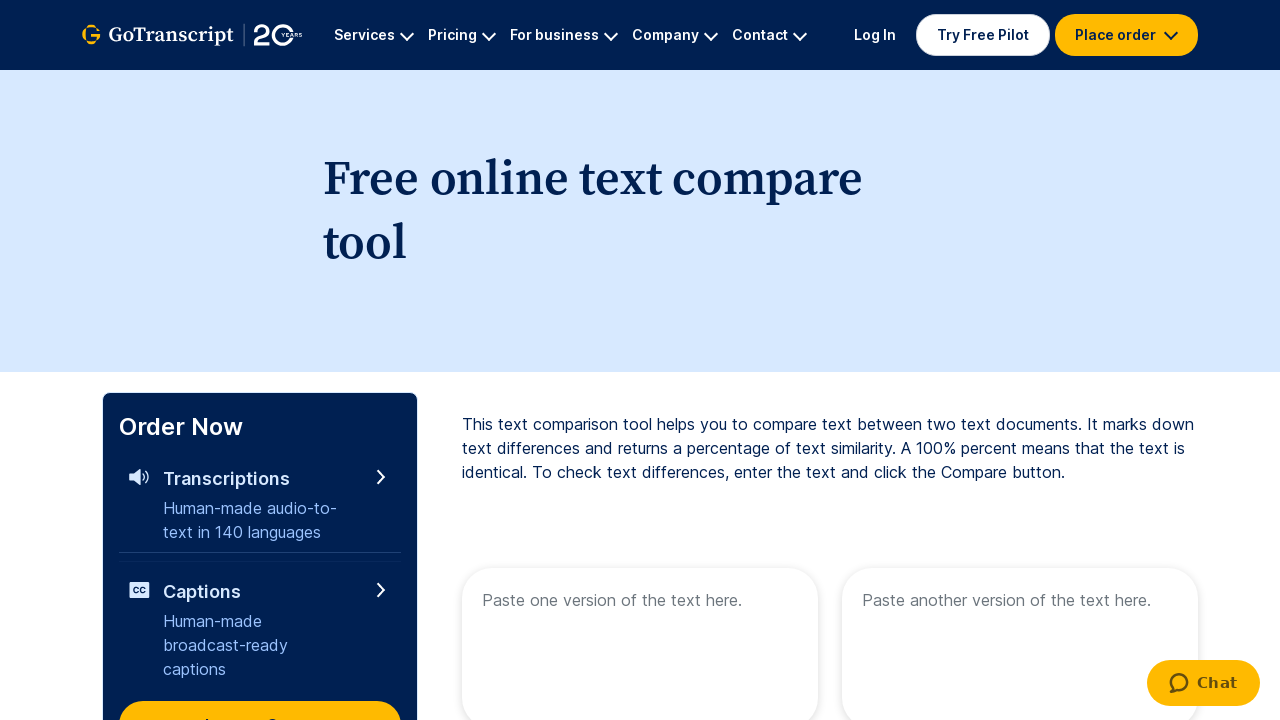

Filled first textarea with 'Be grateful always' on textarea[name='text1']
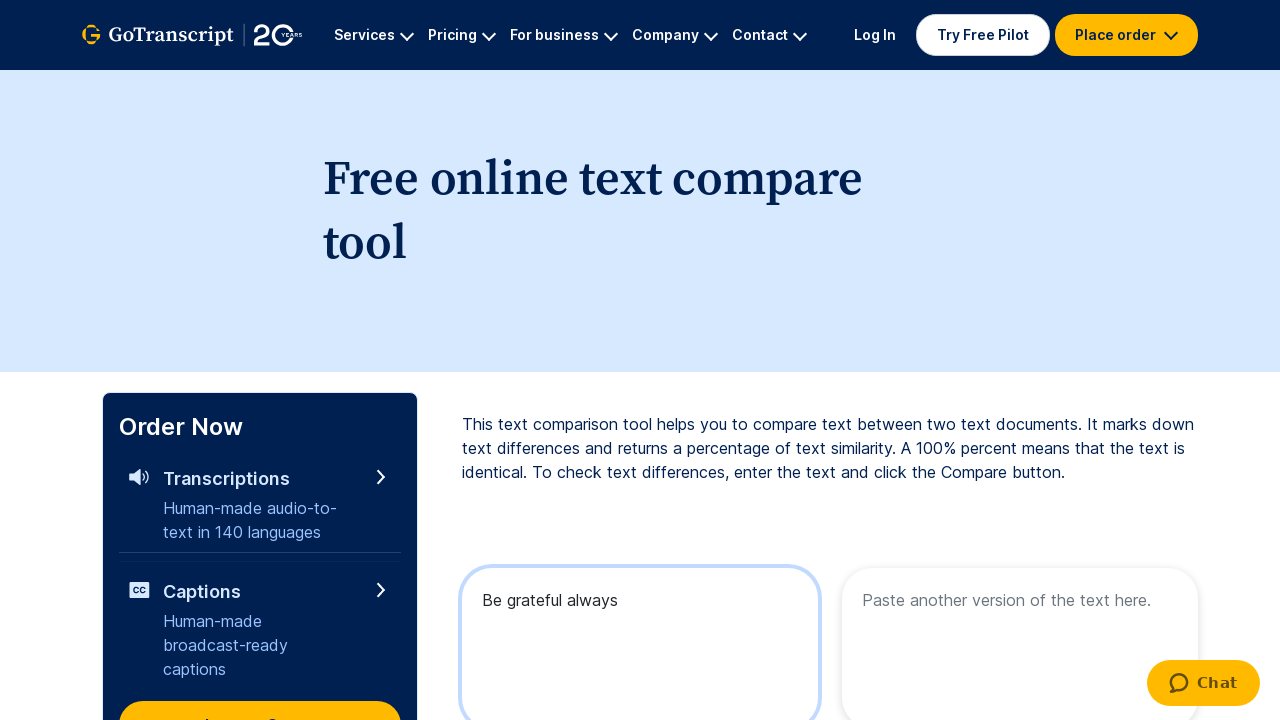

Selected all text with Ctrl+A
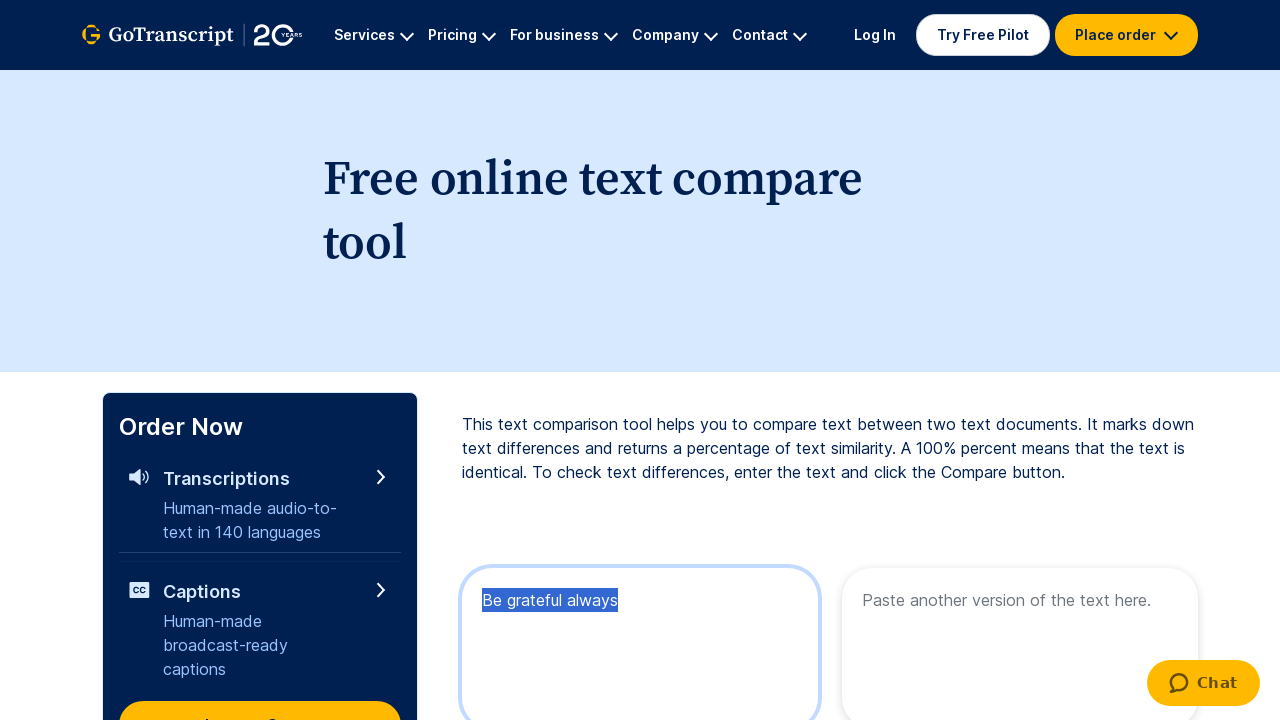

Copied selected text with Ctrl+C
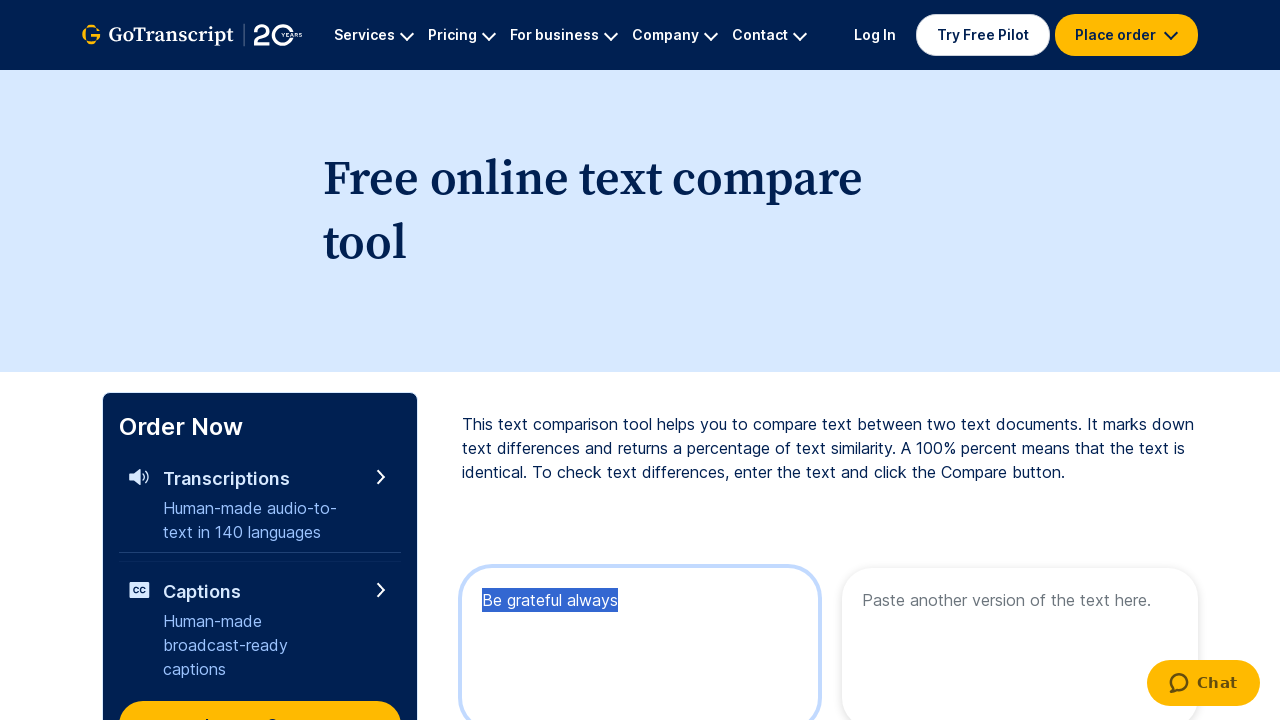

Pressed Tab key down to switch to another field
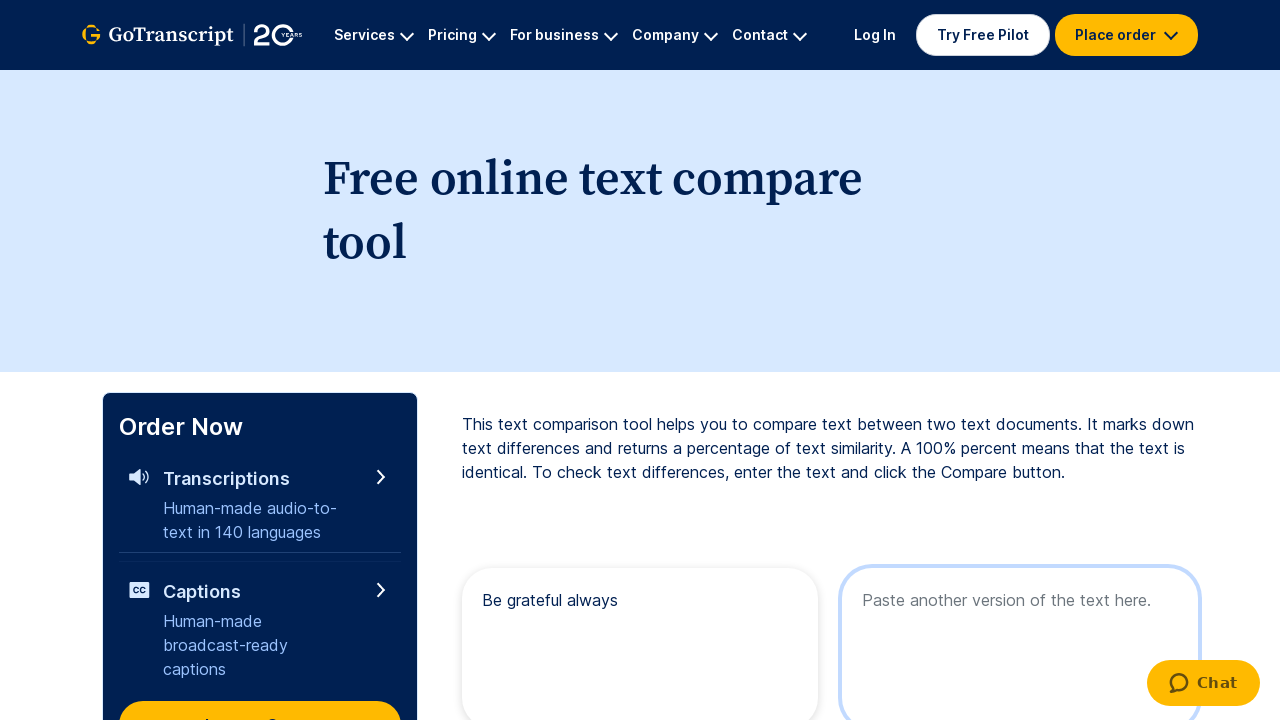

Released Tab key
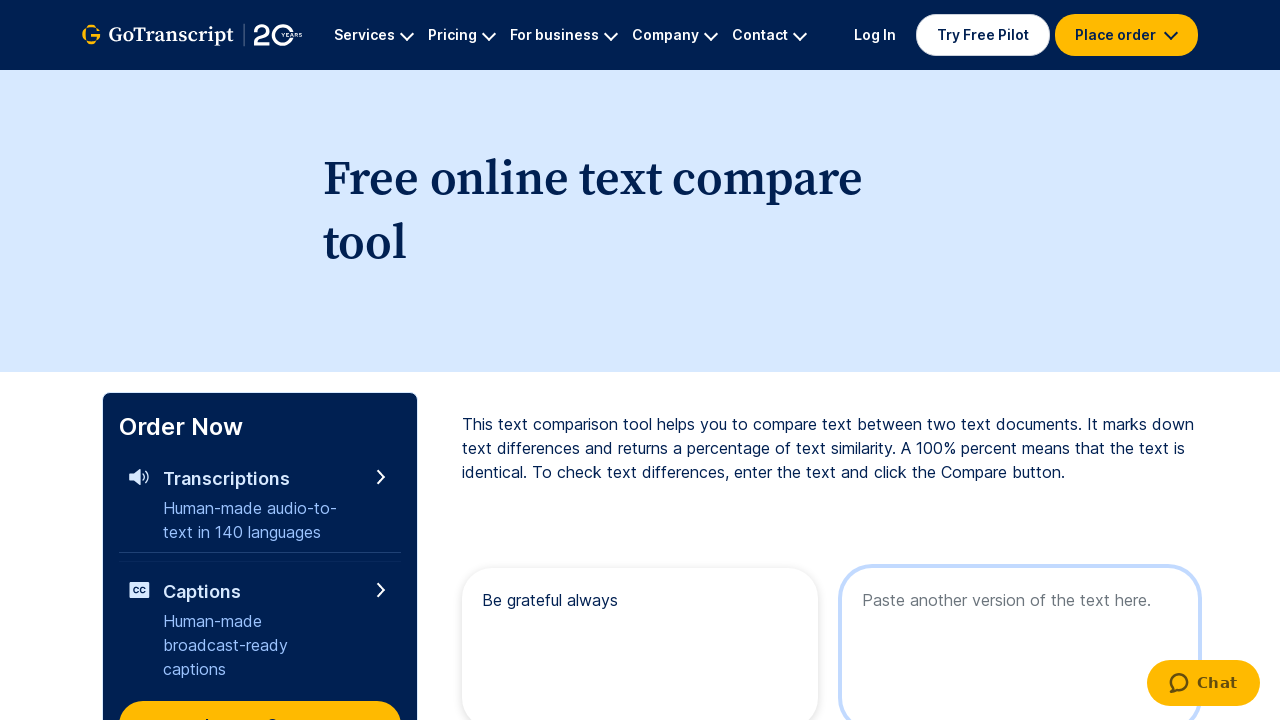

Pasted copied text with Ctrl+V into the second field
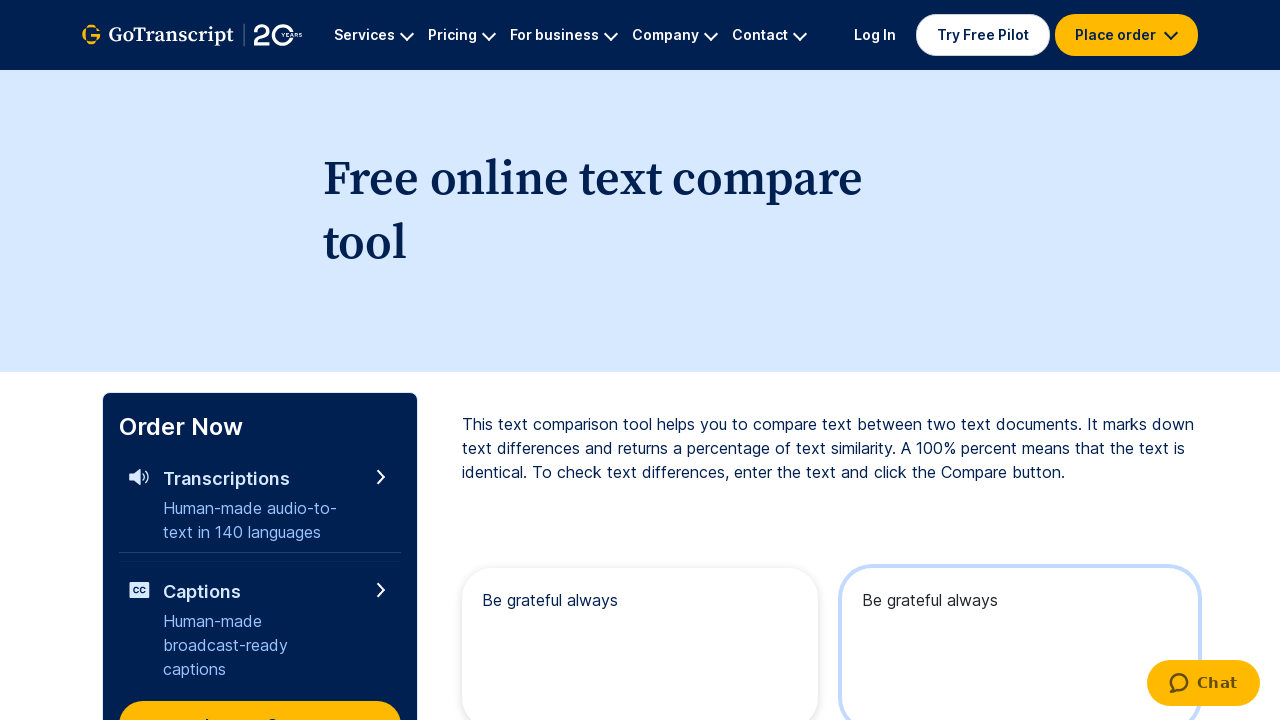

Waited 2 seconds for paste action to complete
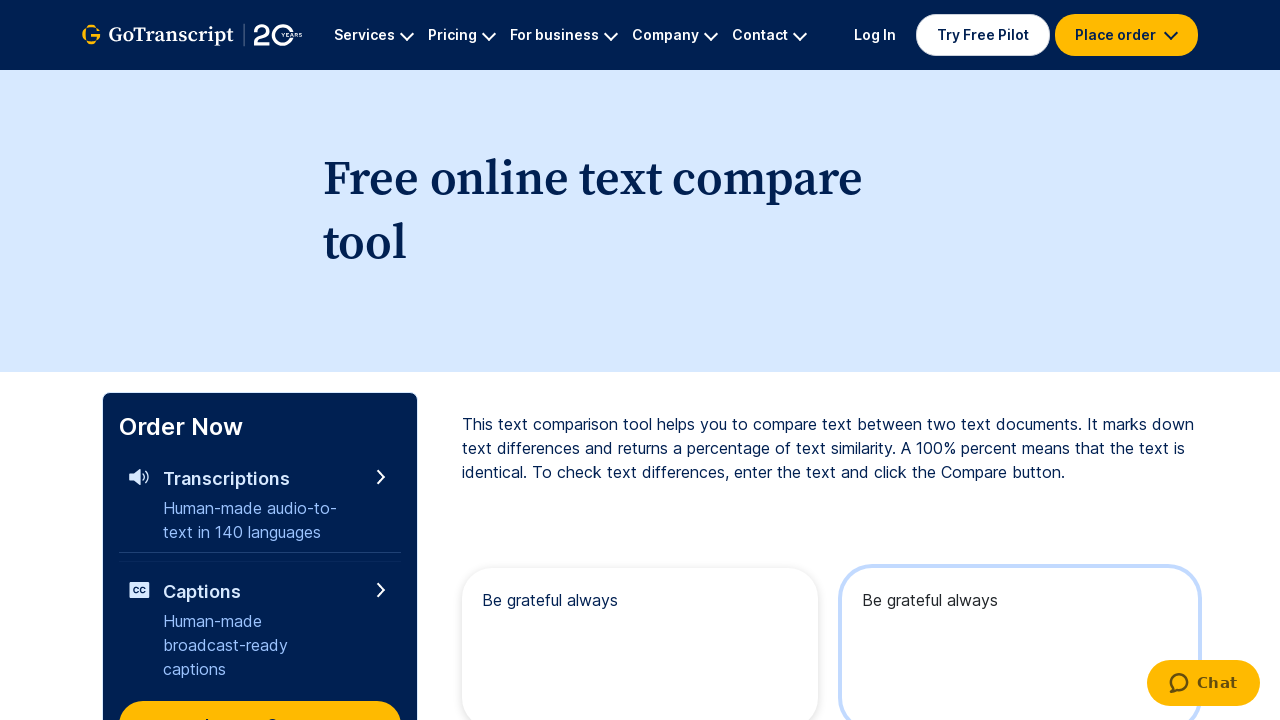

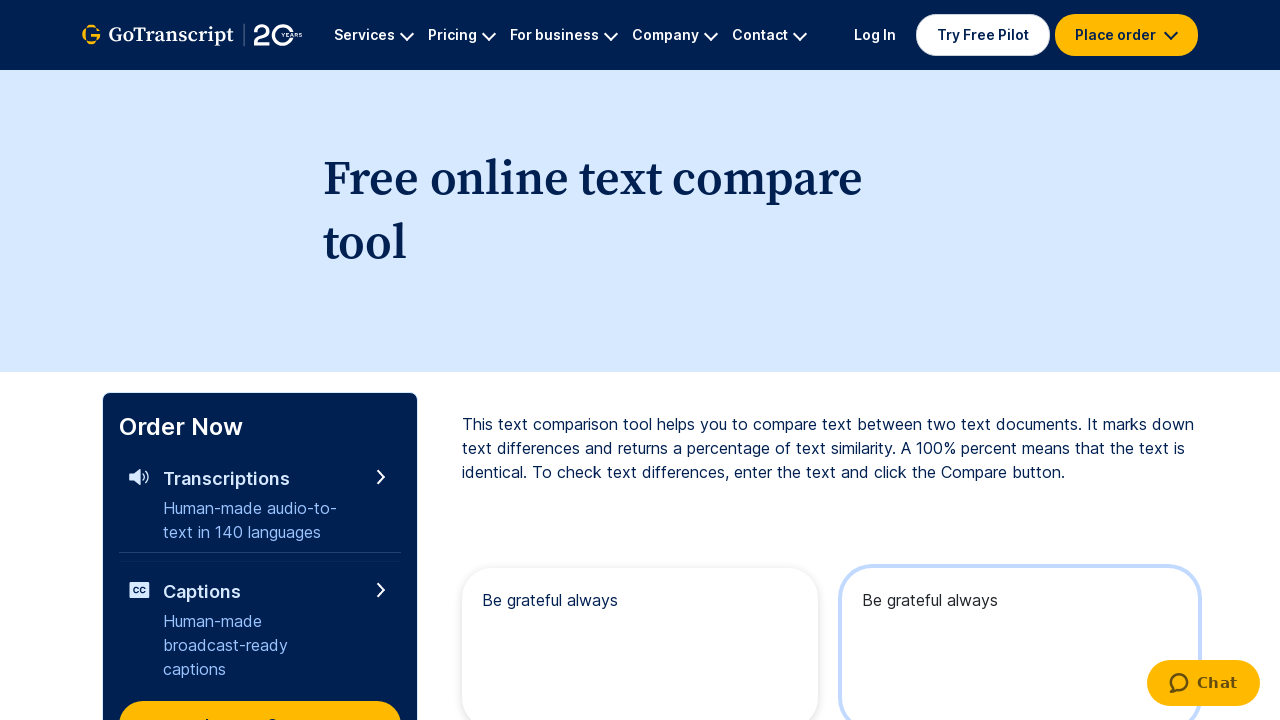